Tests the Pokemon GO IV ranking lookup by entering a Pokemon name and IV values, then verifying that league rankings are displayed for Great, Ultra, and Master leagues.

Starting URL: https://goiv.app/

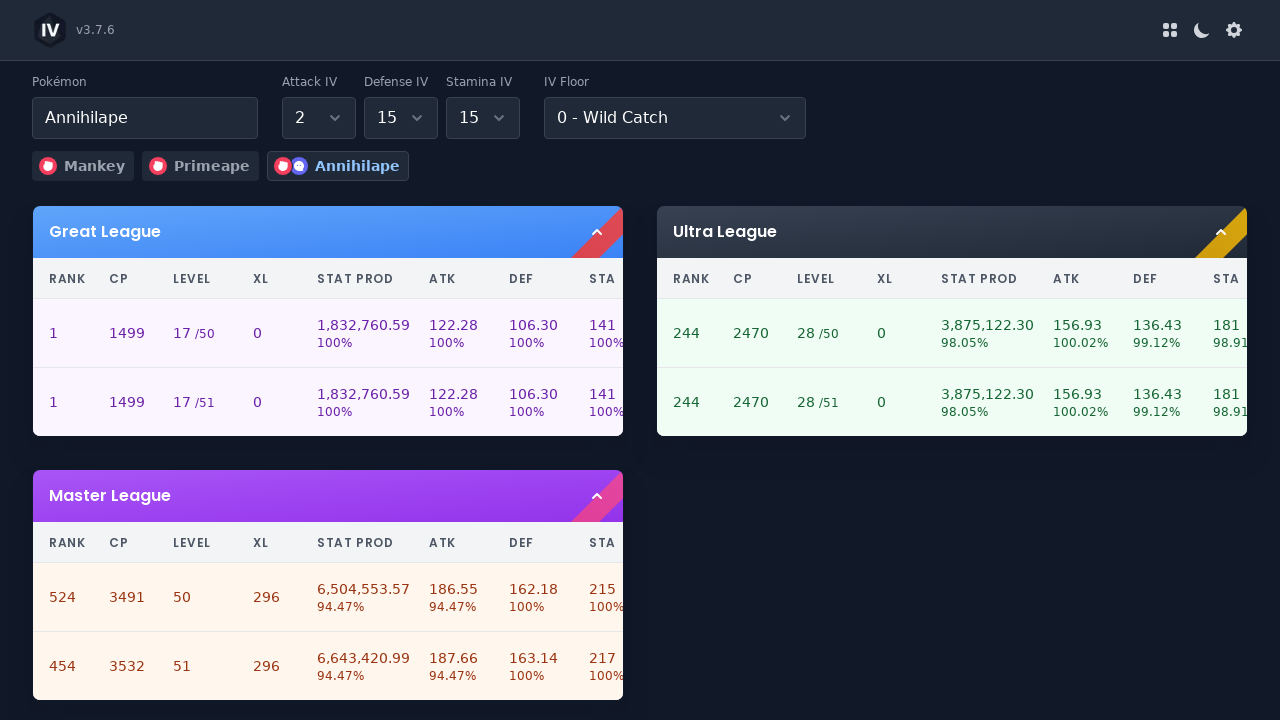

Pokemon name search input field loaded
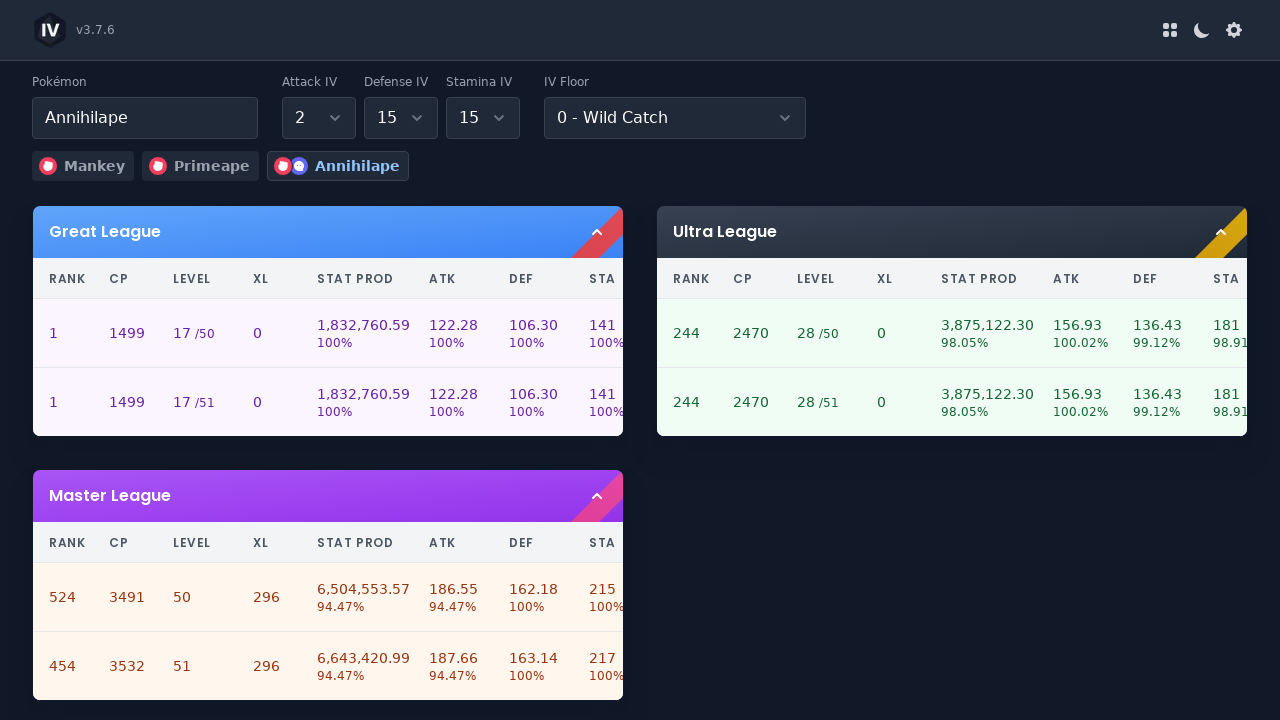

Clicked on Pokemon name search input field
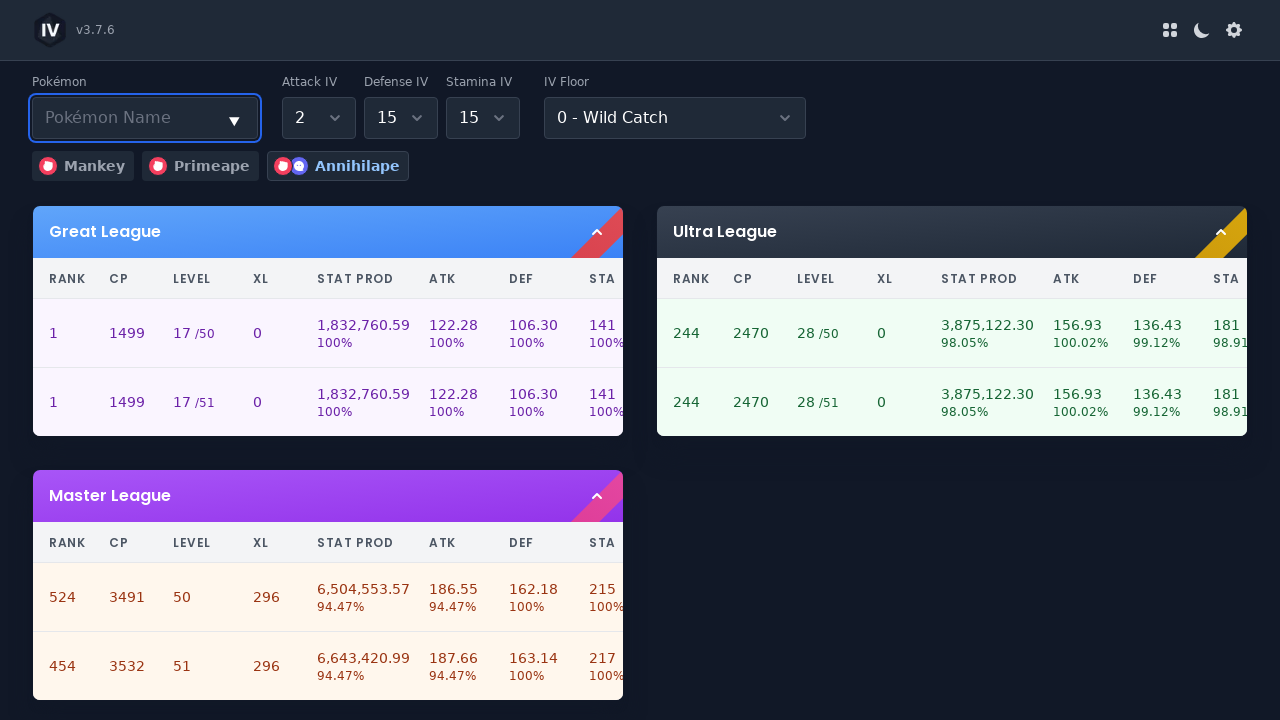

Entered 'Pikachu' in search field
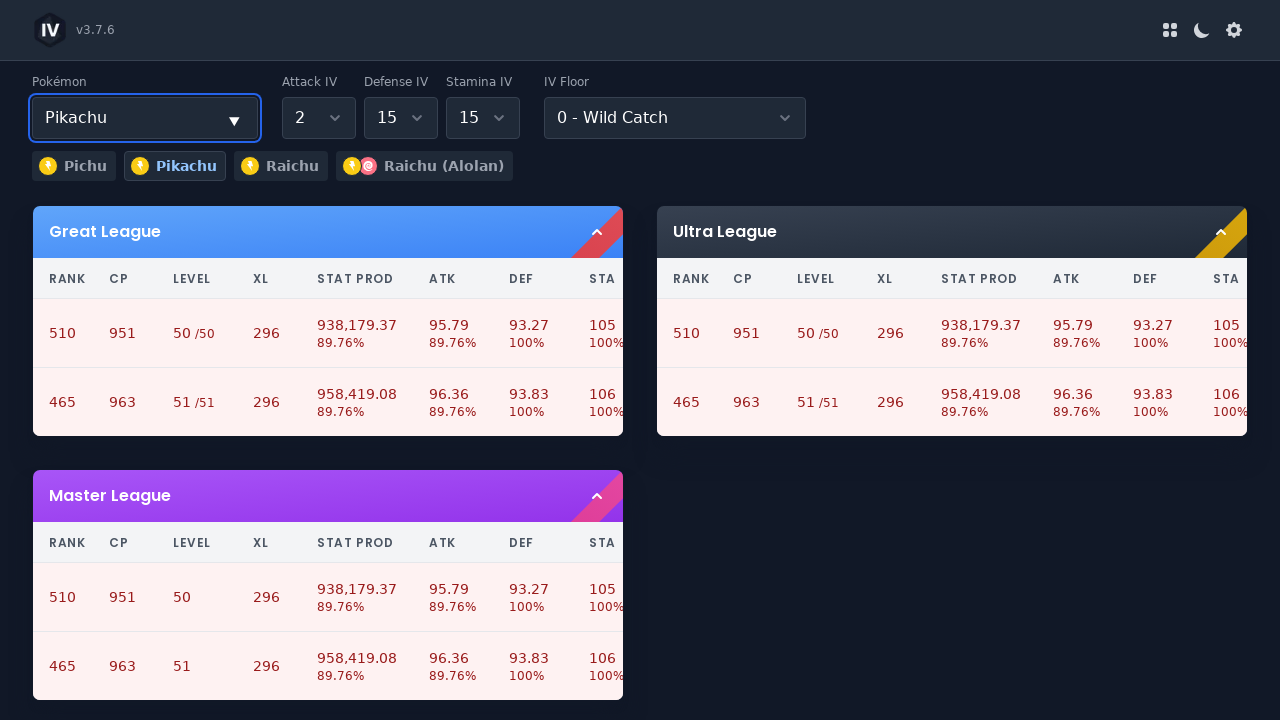

Pikachu appeared in search results
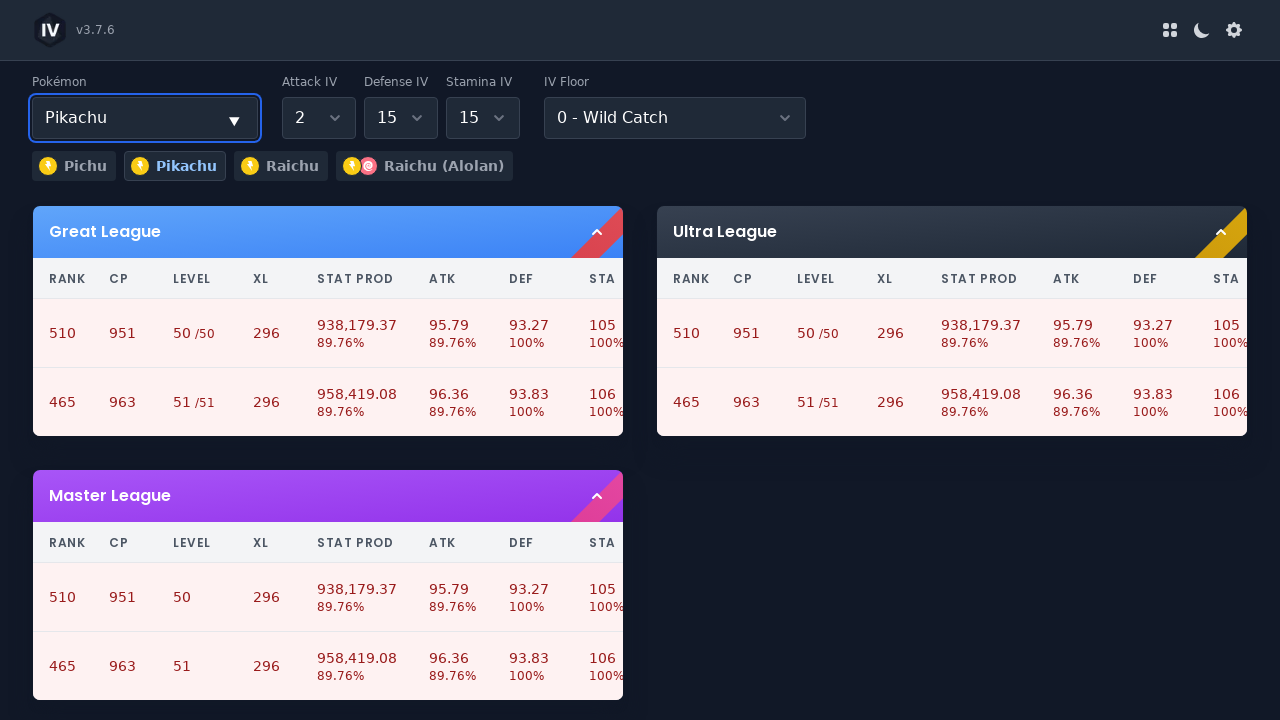

Clicked attack IV dropdown at (319, 118) on xpath=//*[@id="__next"]/section/main/section[1]/div[1]/label[1]/select
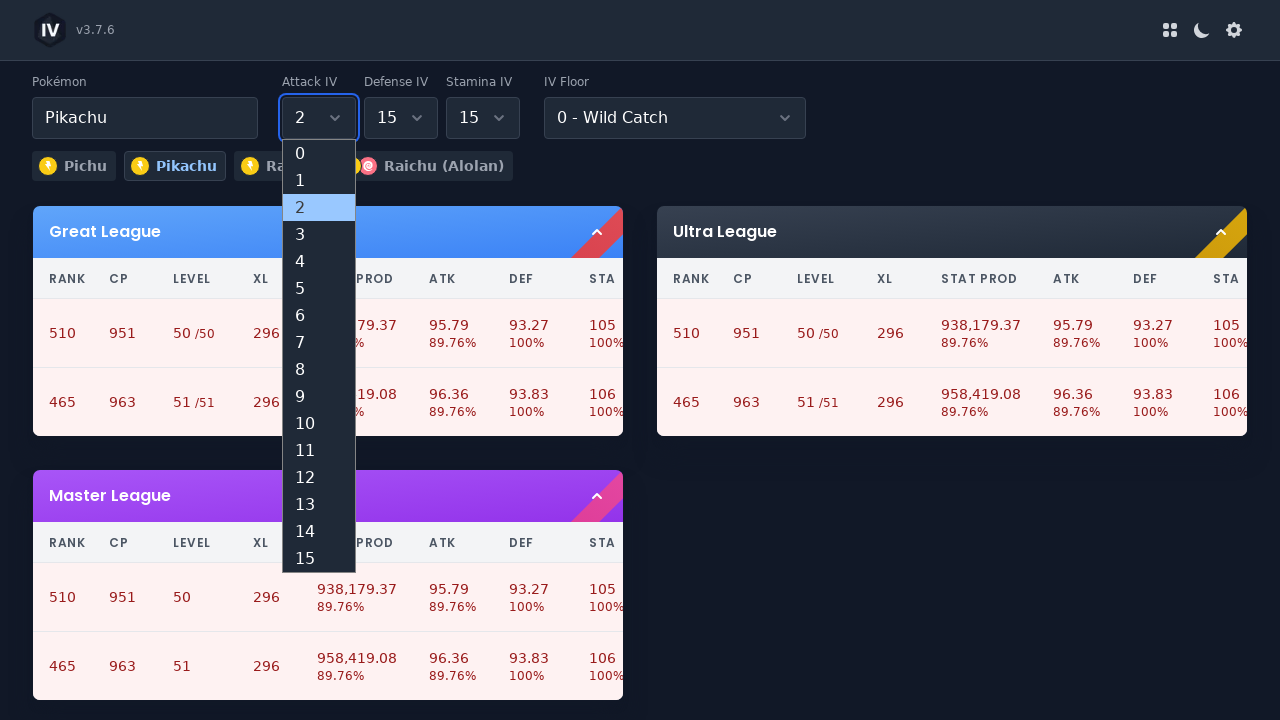

Selected attack IV value of 15 on xpath=//*[@id="__next"]/section/main/section[1]/div[1]/label[1]/select
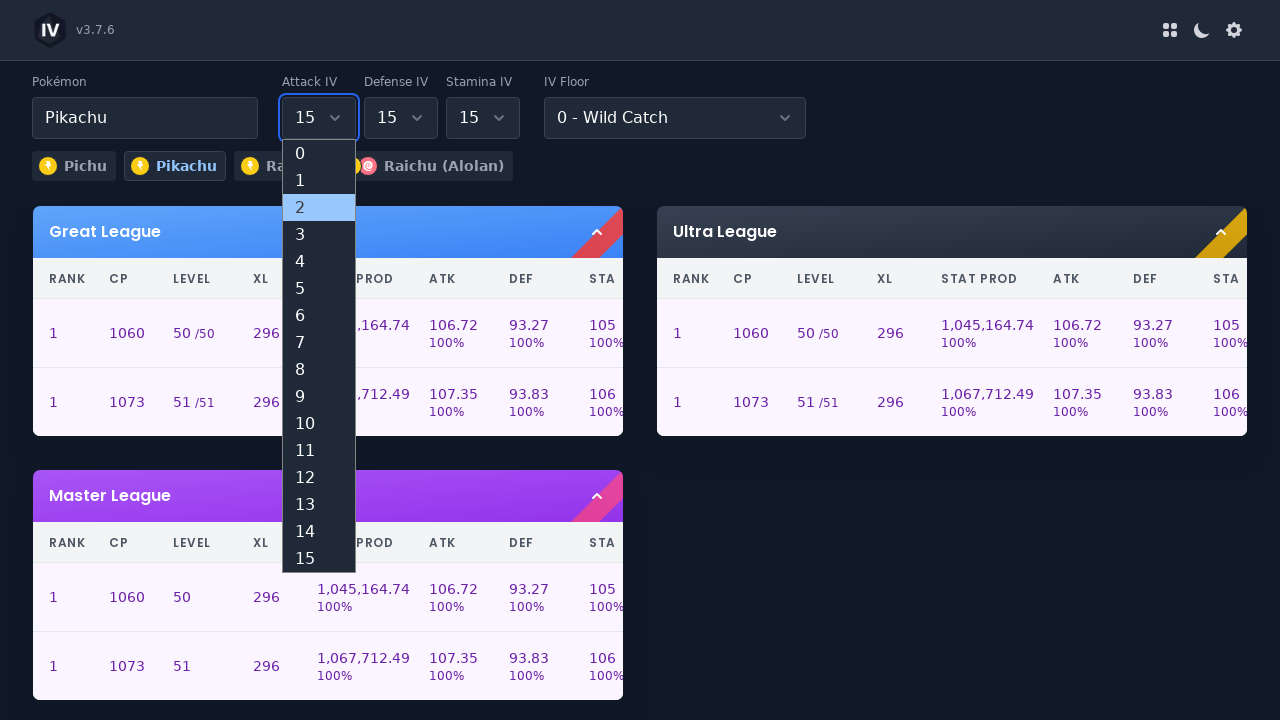

Clicked defense IV dropdown at (401, 118) on xpath=//*[@id="__next"]/section/main/section[1]/div[1]/label[2]/select
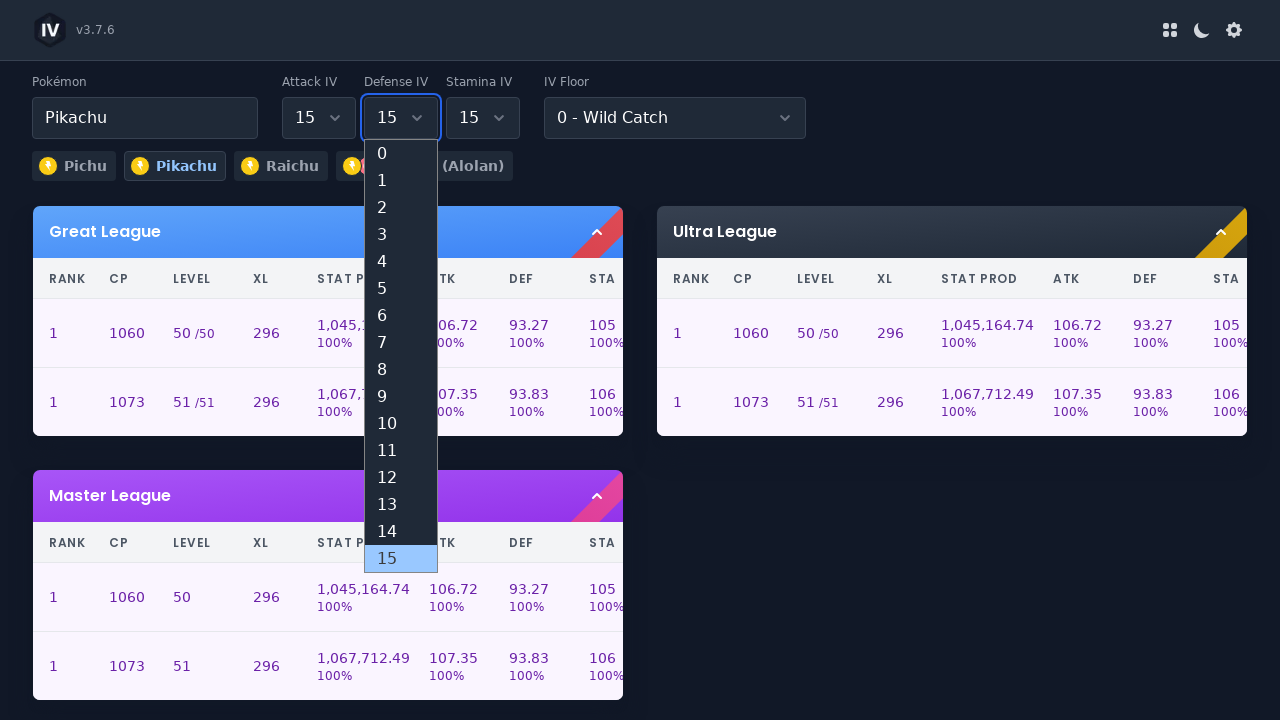

Selected defense IV value of 12 on xpath=//*[@id="__next"]/section/main/section[1]/div[1]/label[2]/select
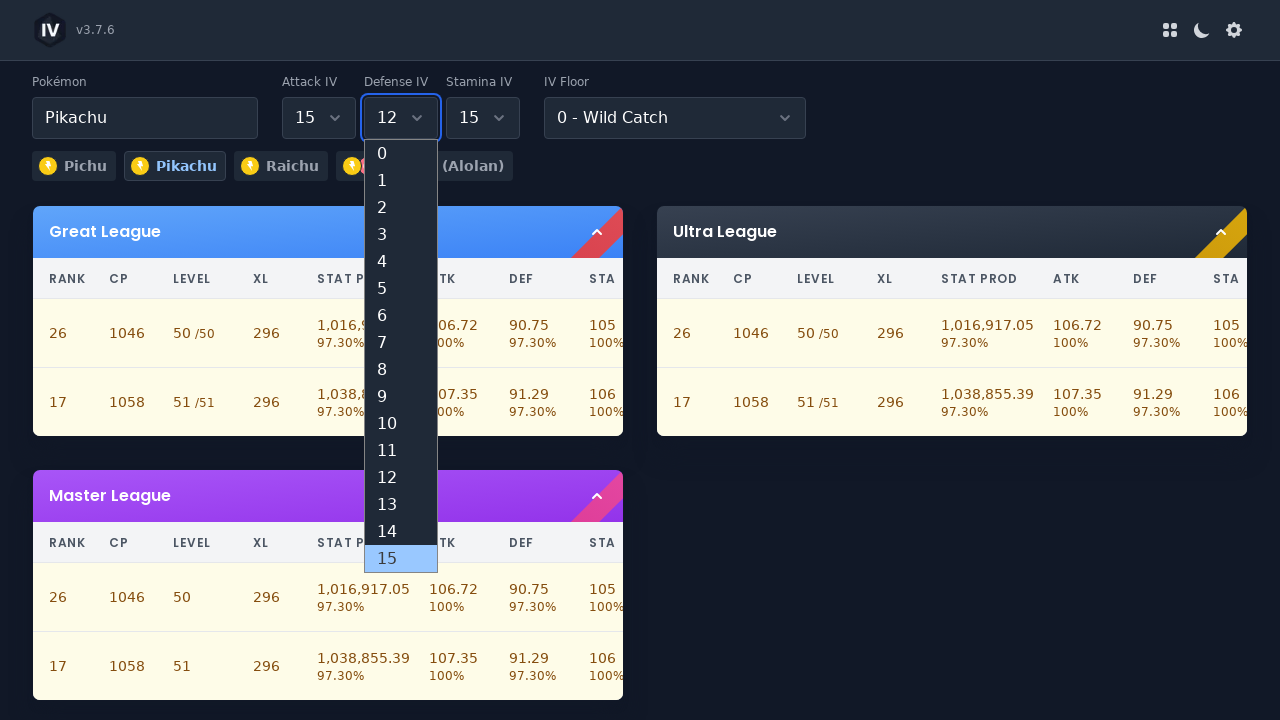

Clicked stamina IV dropdown at (483, 118) on xpath=//*[@id="__next"]/section/main/section[1]/div[1]/label[3]/select
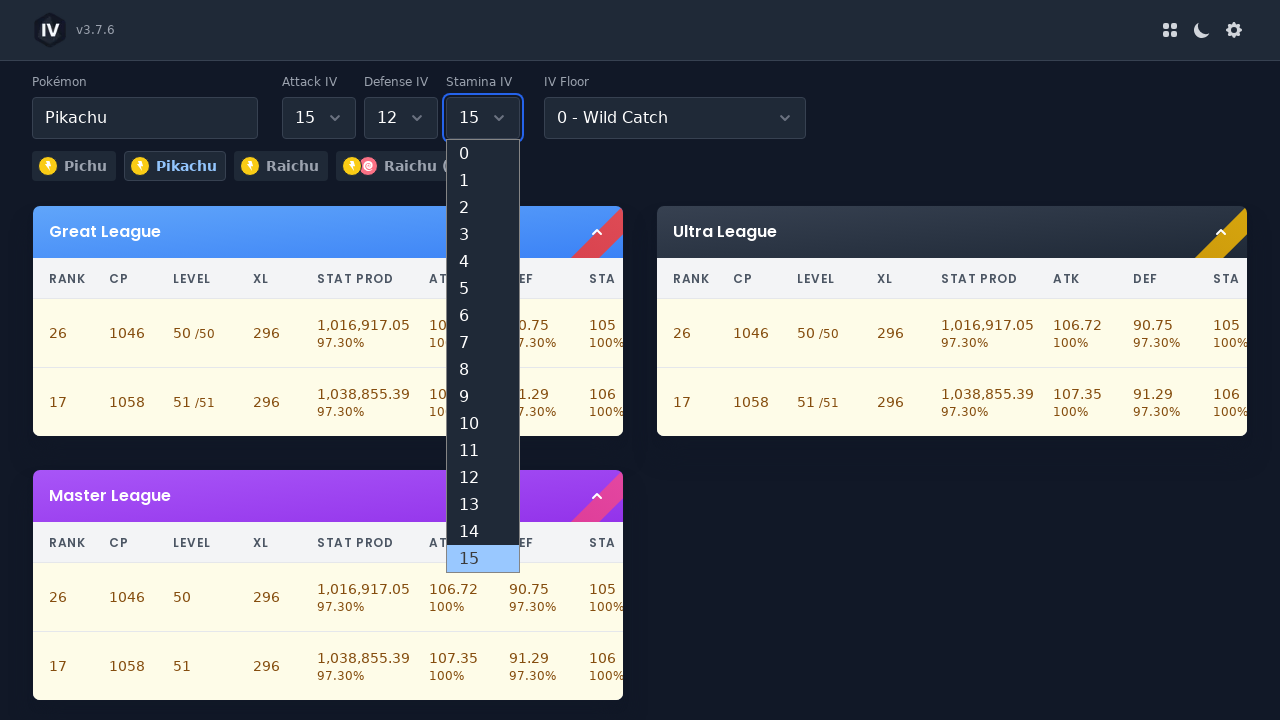

Selected stamina IV value of 10 on xpath=//*[@id="__next"]/section/main/section[1]/div[1]/label[3]/select
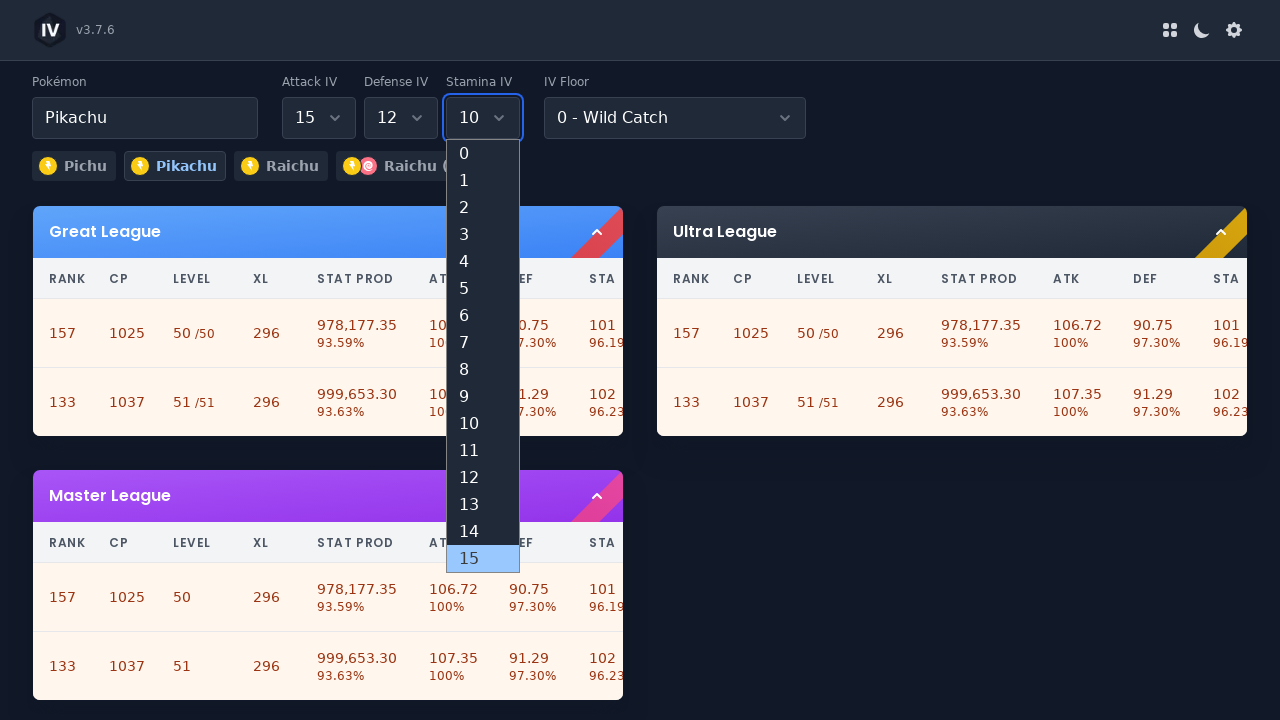

Clicked body to close dropdowns at (640, 360) on body
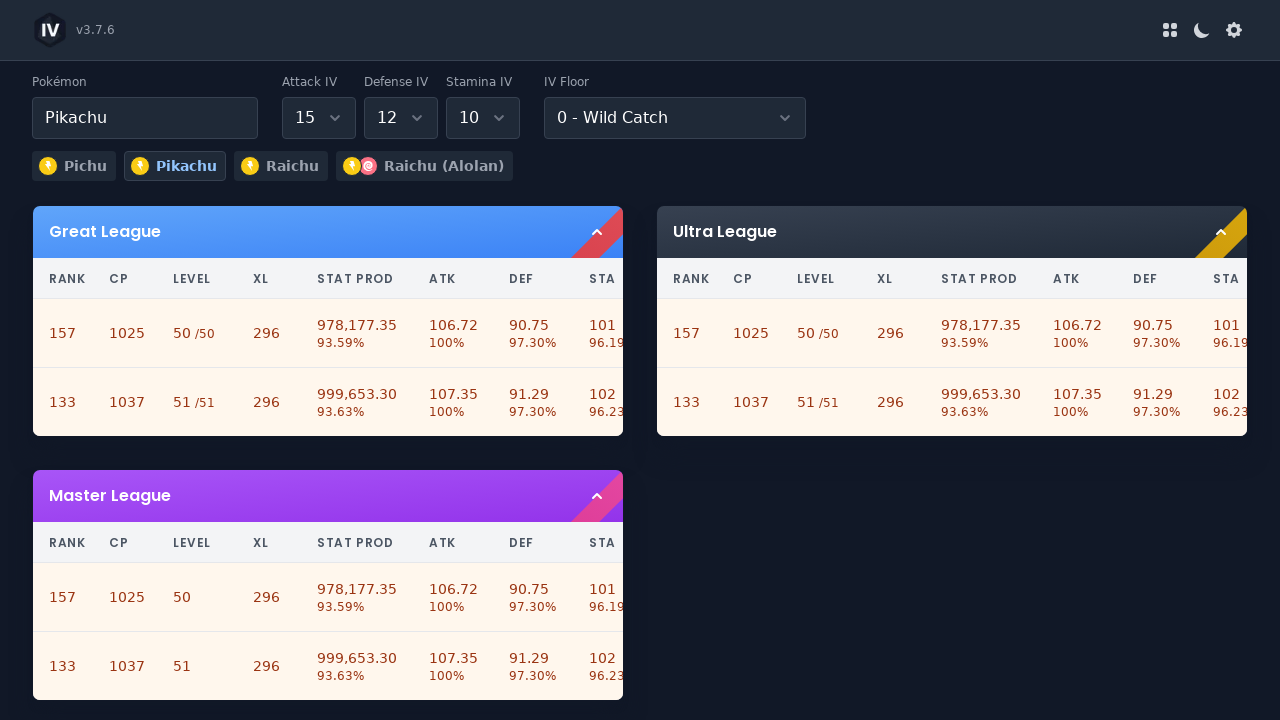

Great League ranking table loaded
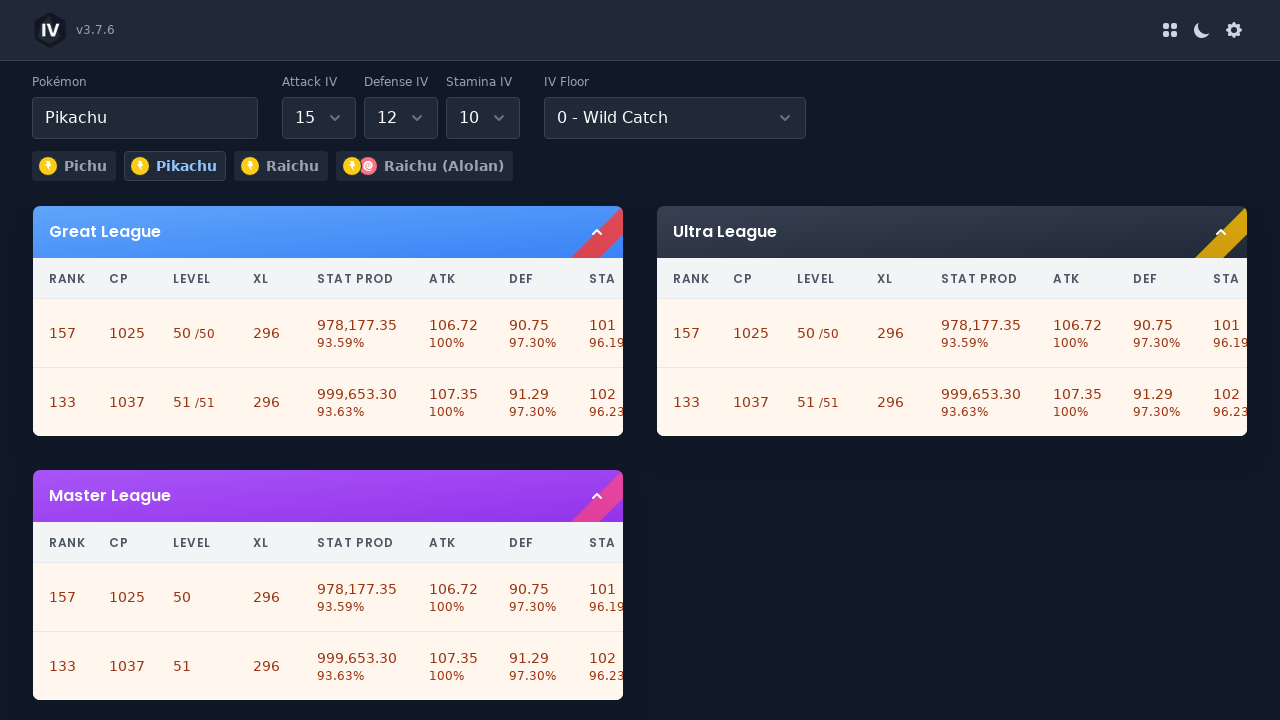

Ultra League ranking table loaded
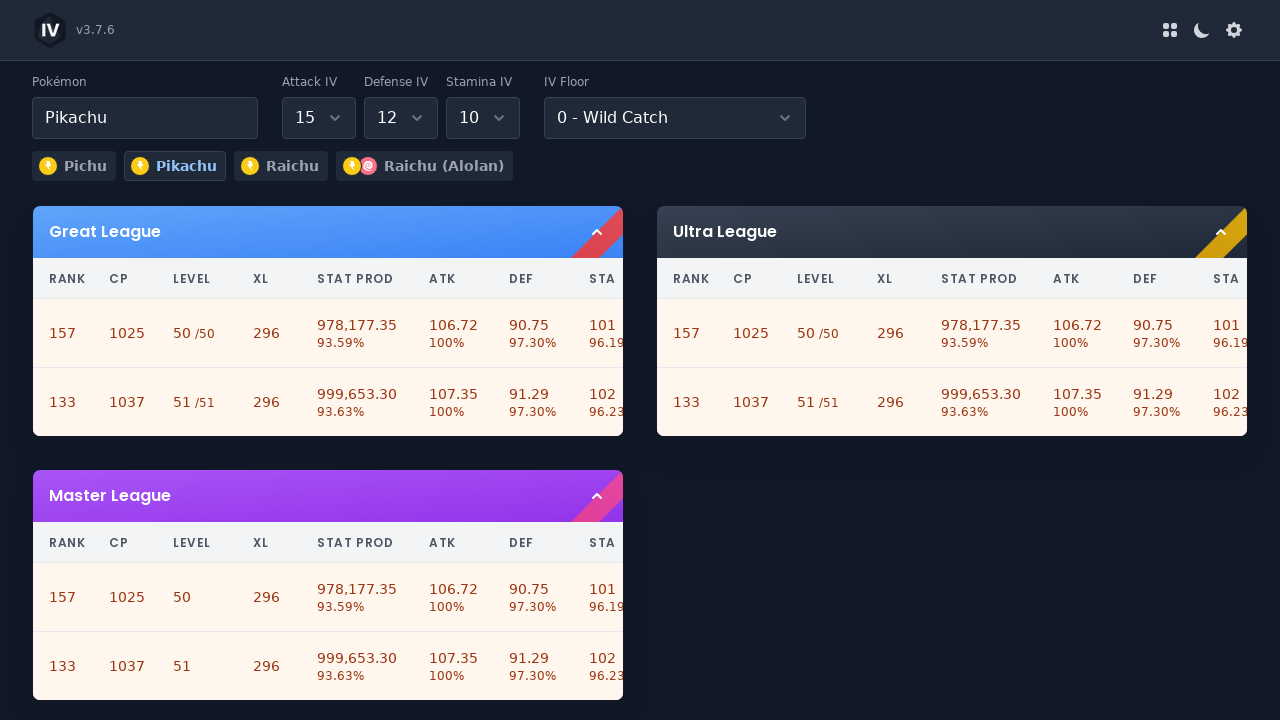

Master League ranking table loaded
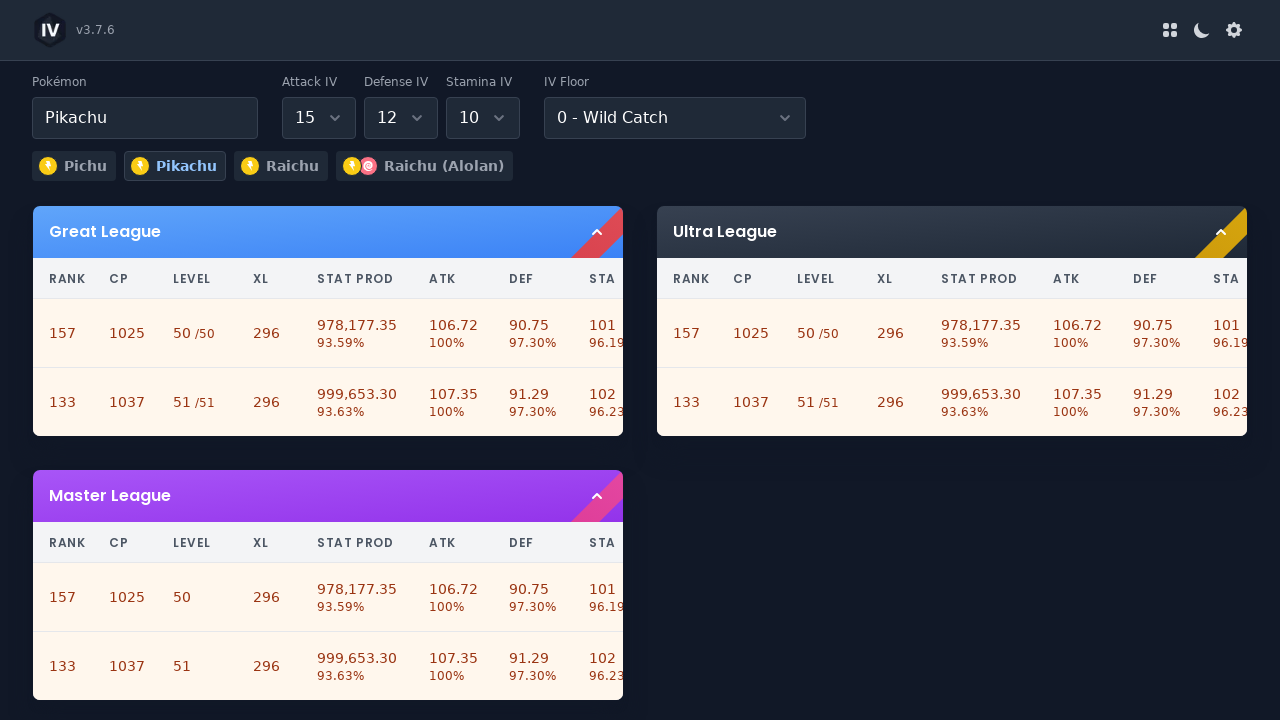

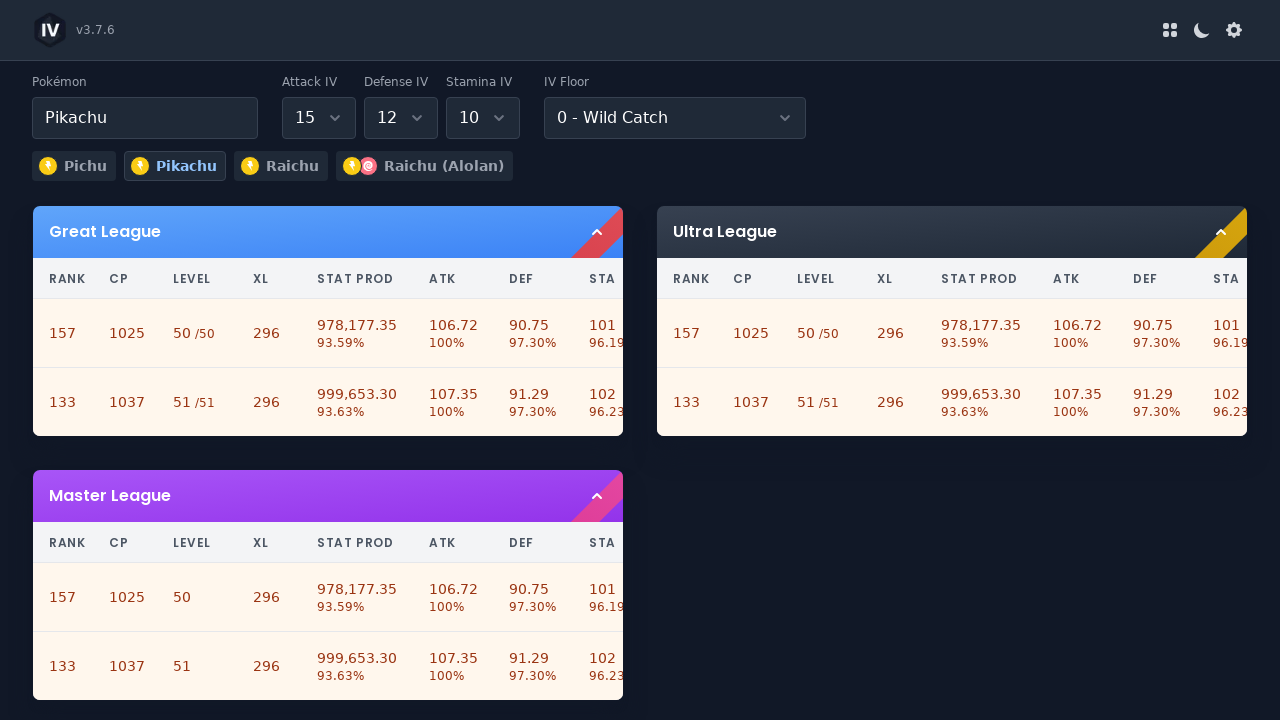